Tests form validation by filling multiple form fields and verifying that filled fields are marked as successful while empty zip code field is marked as error

Starting URL: https://bonigarcia.dev/selenium-webdriver-java/data-types.html

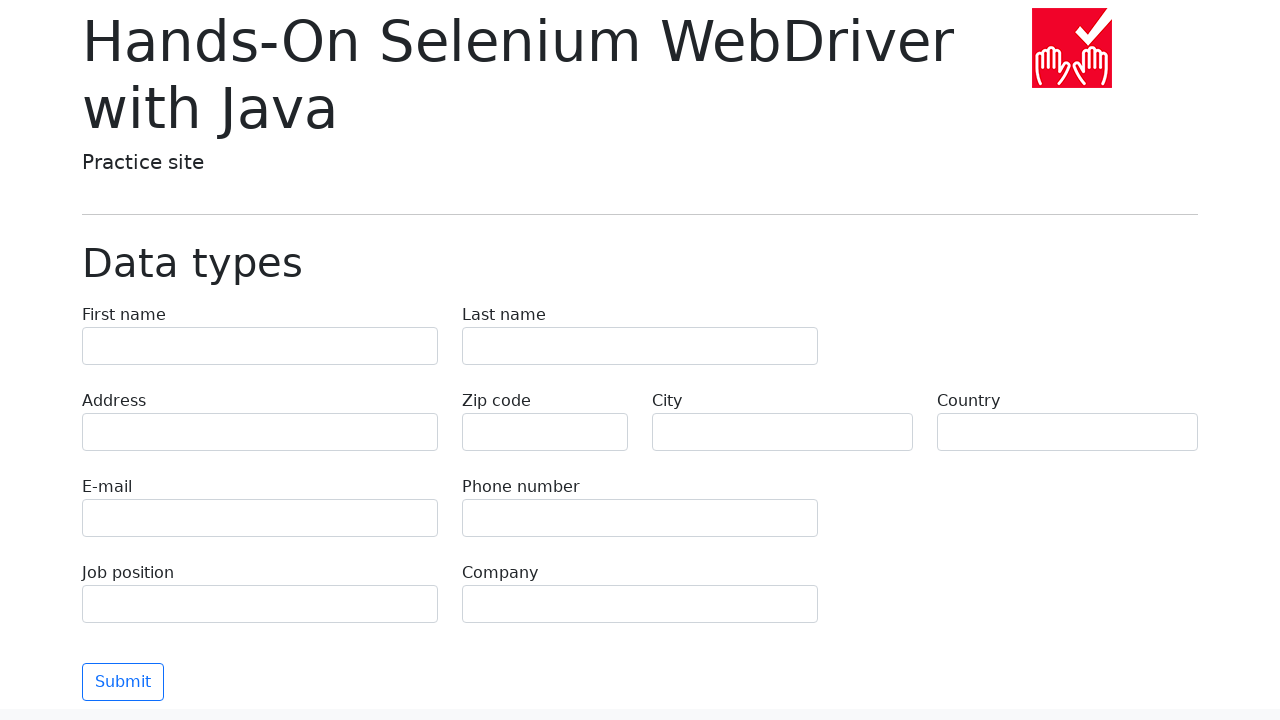

Filled first name field with 'Иван' on input[name='first-name']
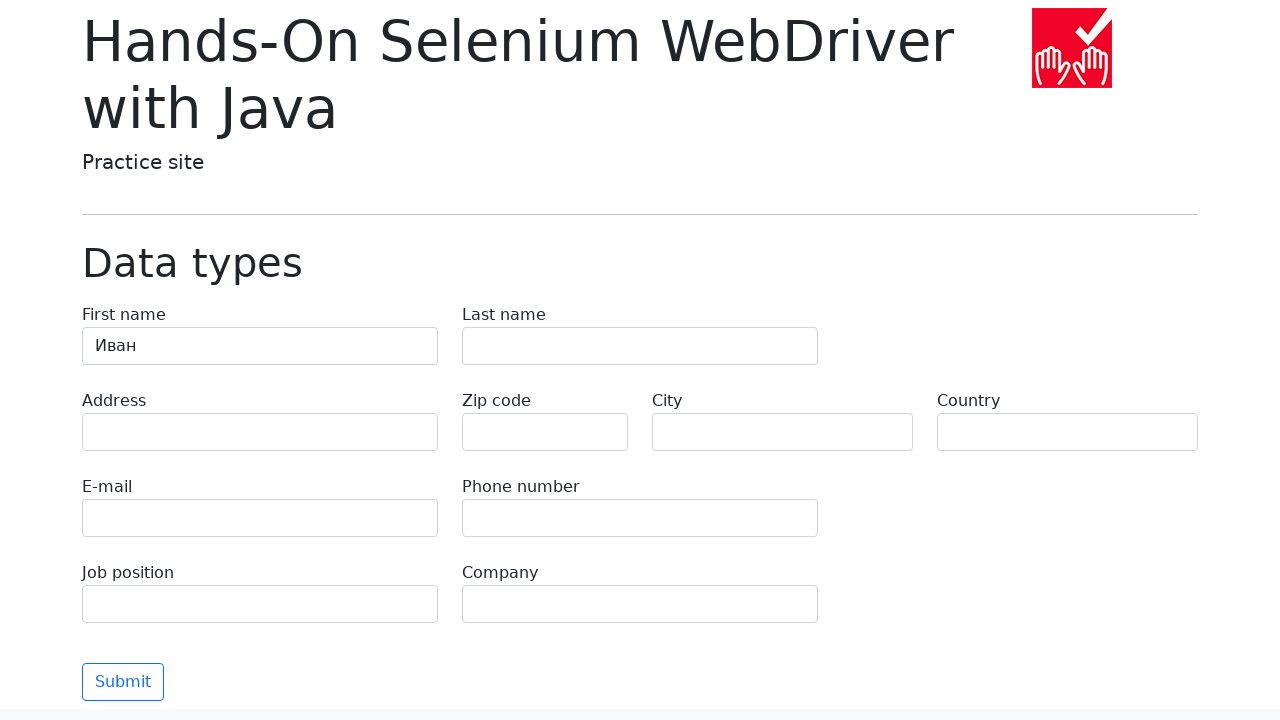

Filled last name field with 'Петров' on input[name='last-name']
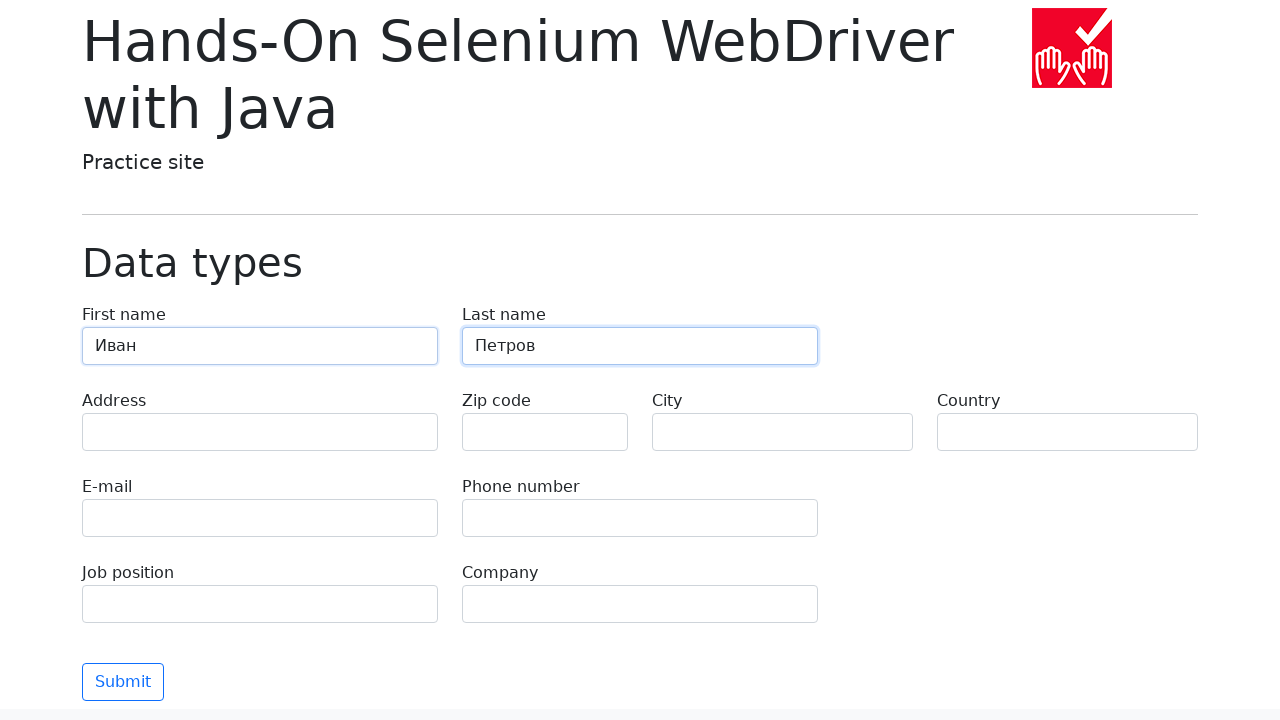

Filled address field with 'Ленина, 55-3' on input[name='address']
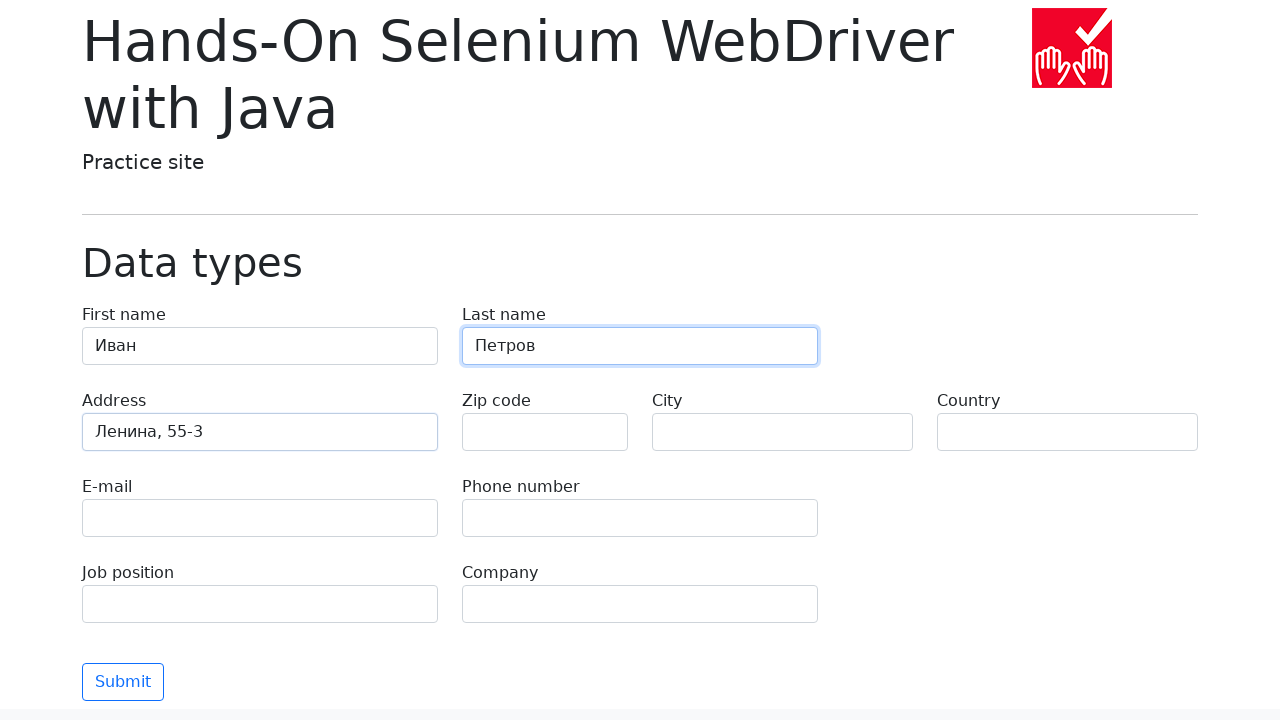

Filled email field with 'test@skypro.com' on input[name='e-mail']
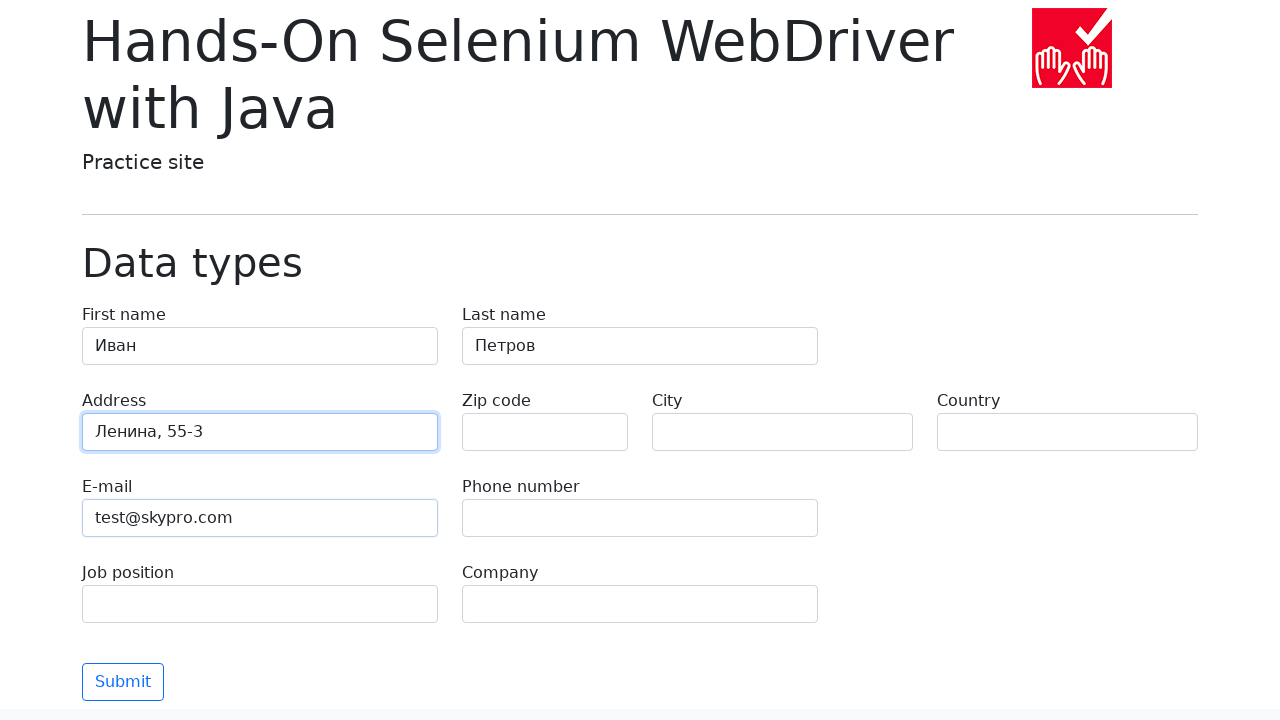

Filled phone field with '+7985899998787' on input[name='phone']
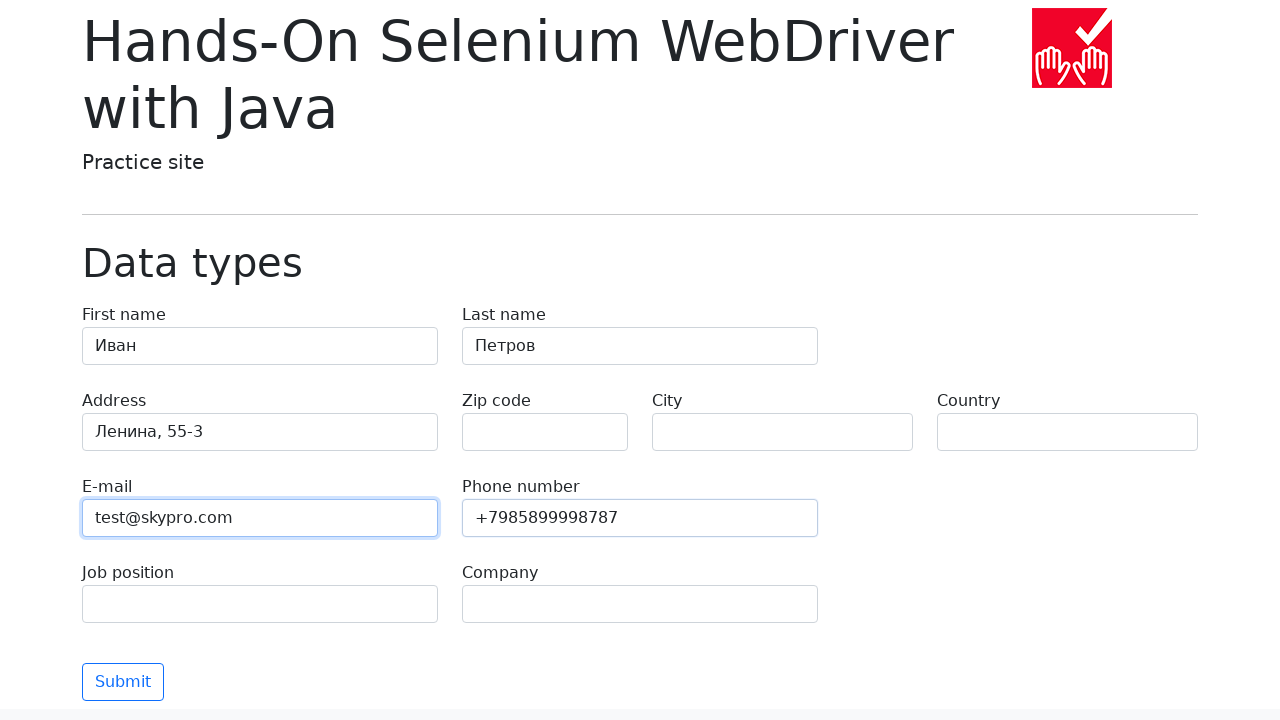

Filled city field with 'Москва' on input[name='city']
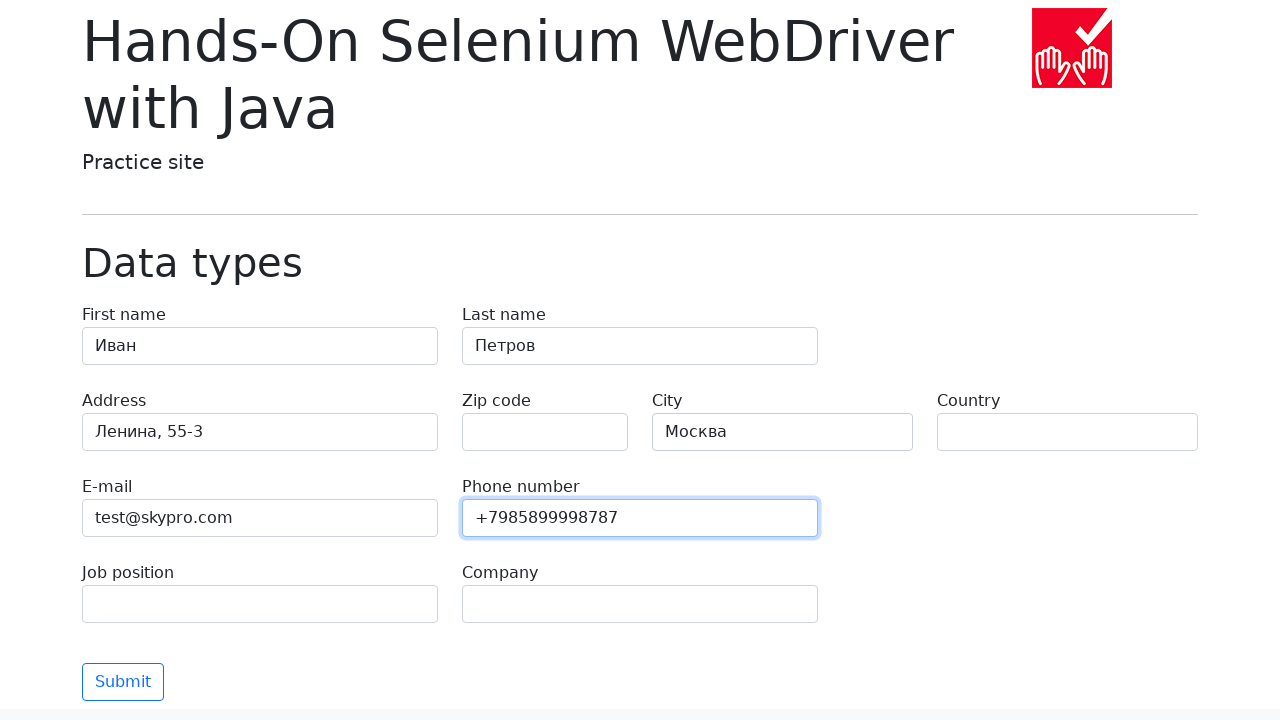

Filled country field with 'Россия' on input[name='country']
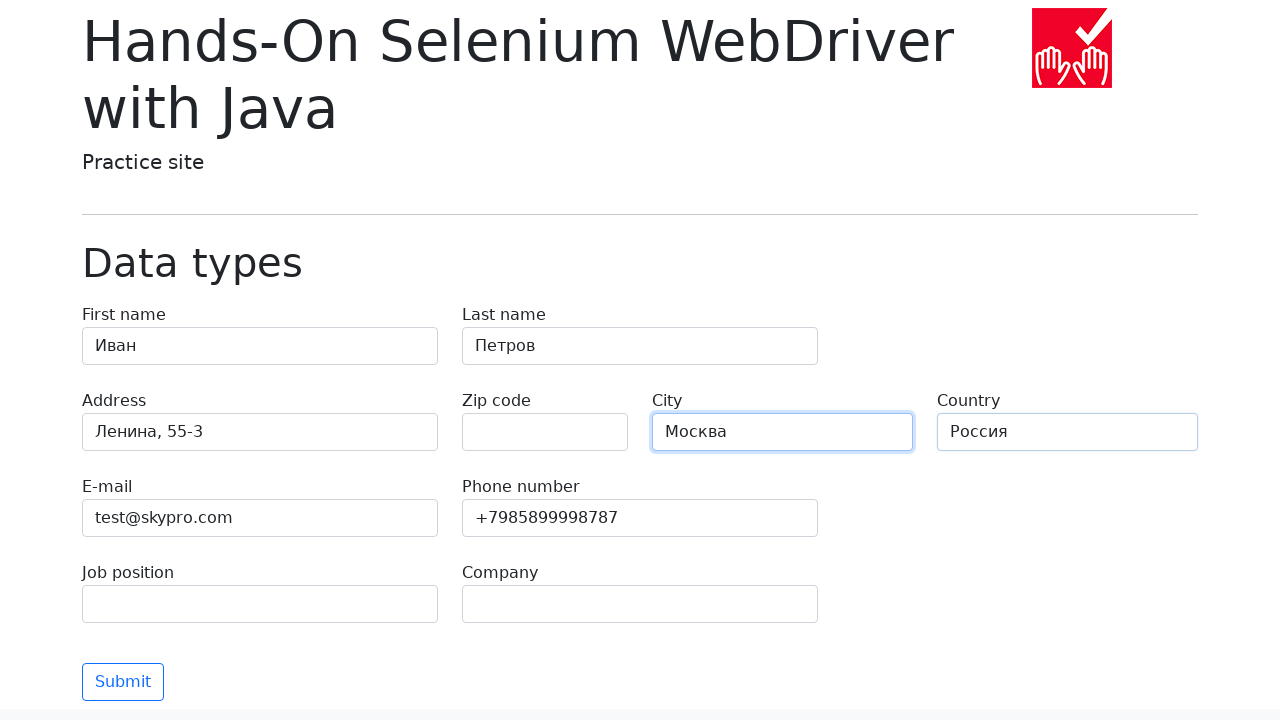

Filled job position field with 'QA' on input[name='job-position']
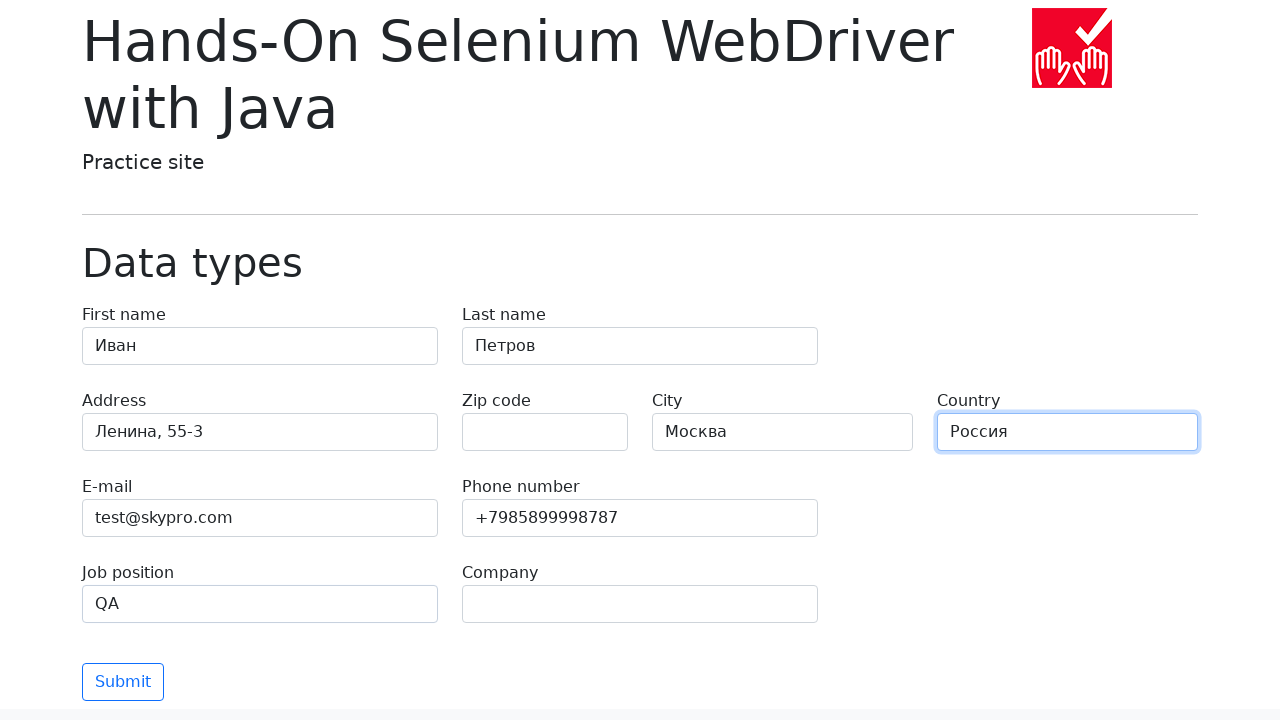

Filled company field with 'SkyPro' on input[name='company']
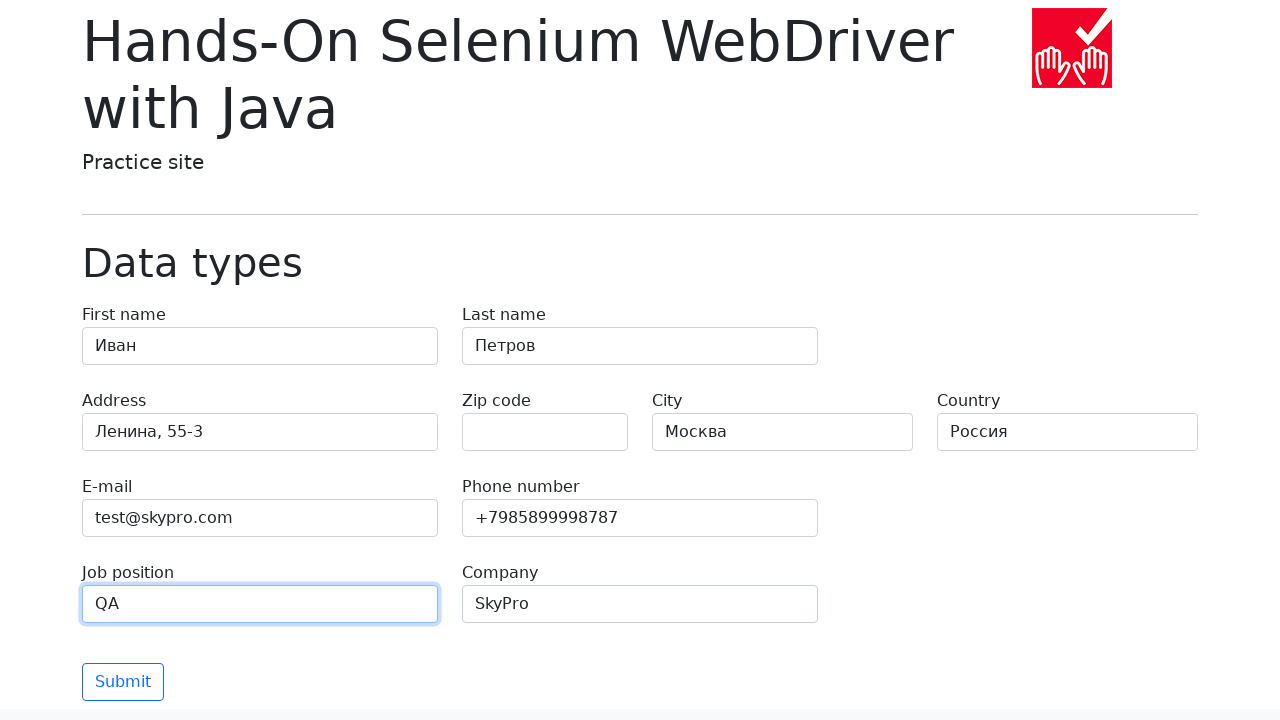

Clicked submit button to submit form at (123, 682) on button[type='submit']
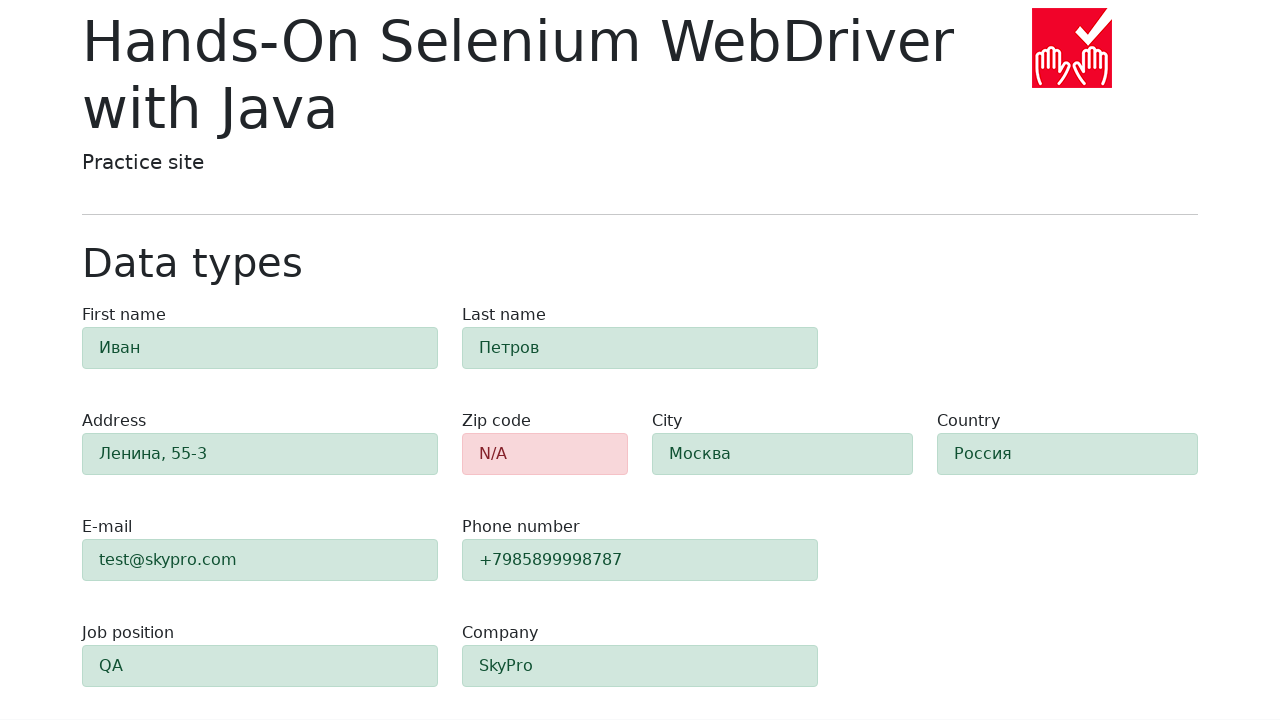

Waited 500ms for form validation to complete
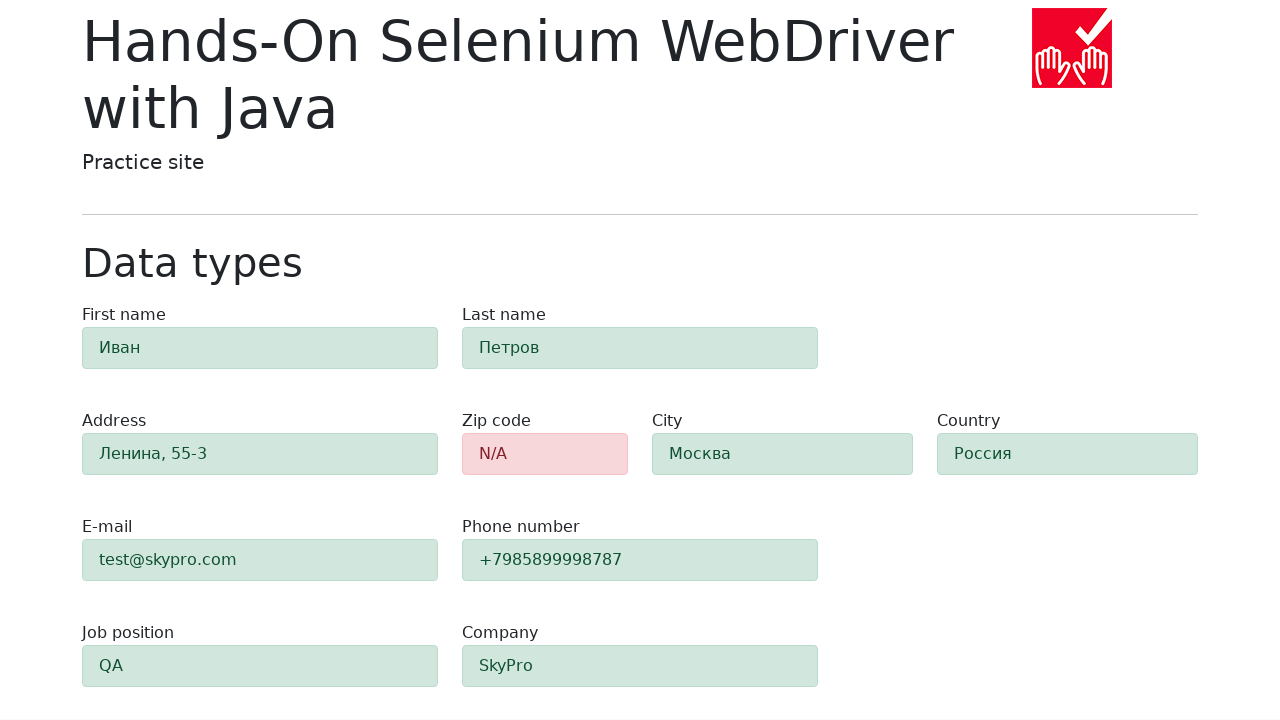

Verified zip code field has alert-danger class (error state)
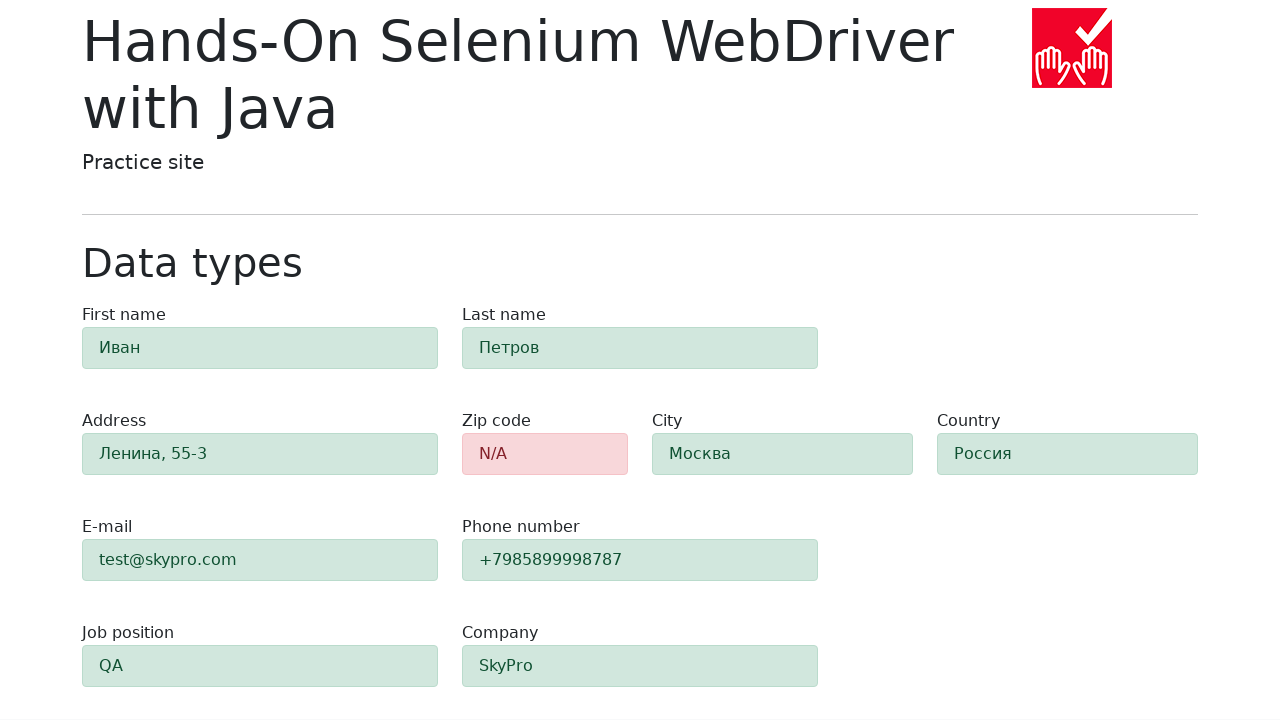

Verified first-name field has alert-success class
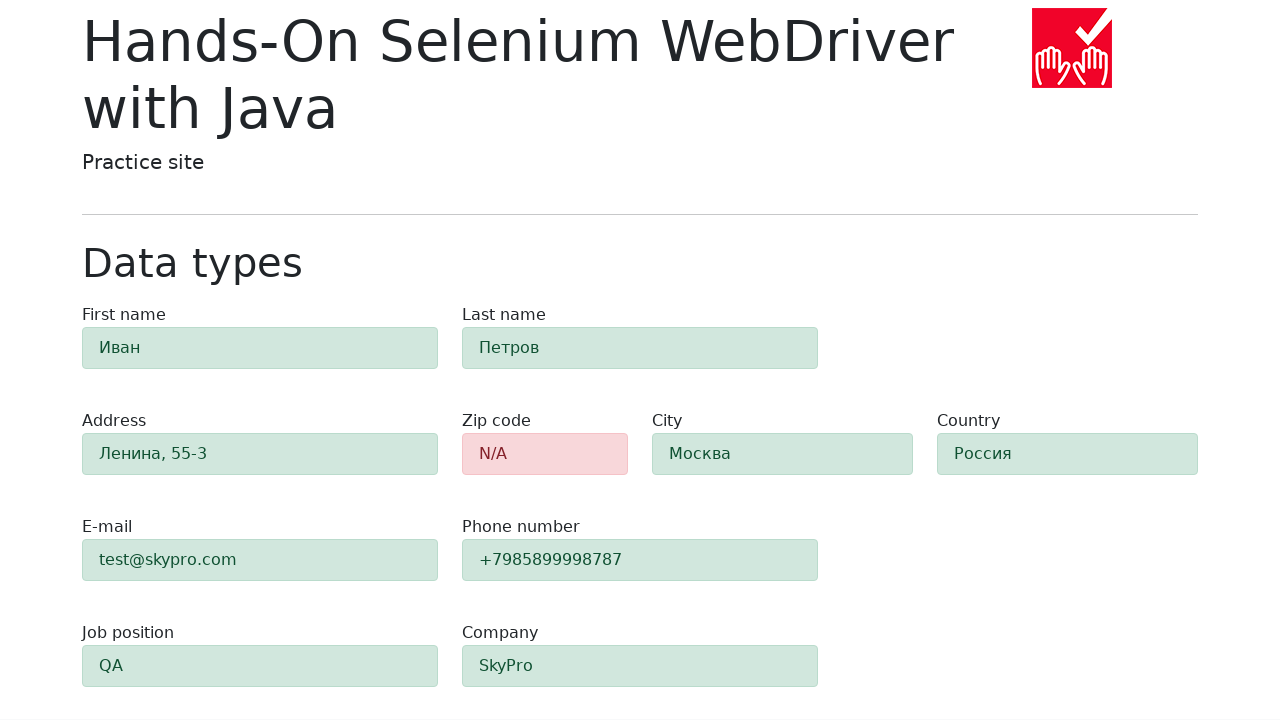

Verified last-name field has alert-success class
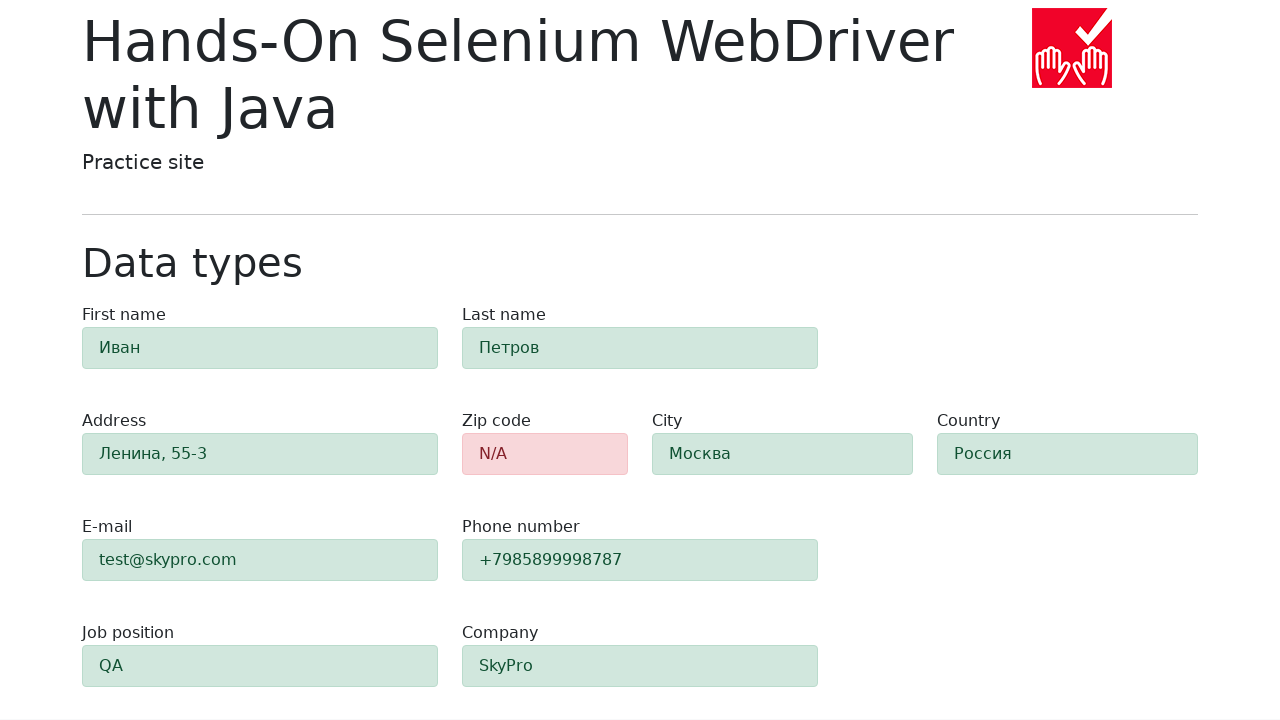

Verified address field has alert-success class
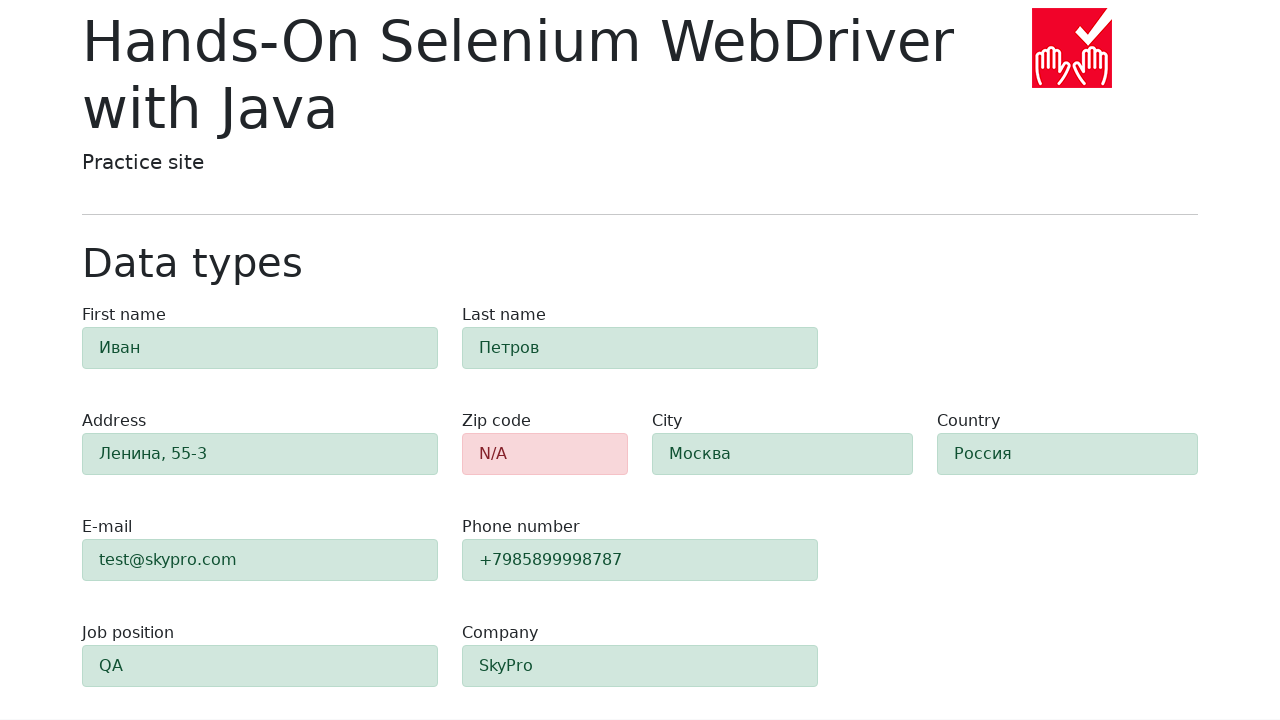

Verified city field has alert-success class
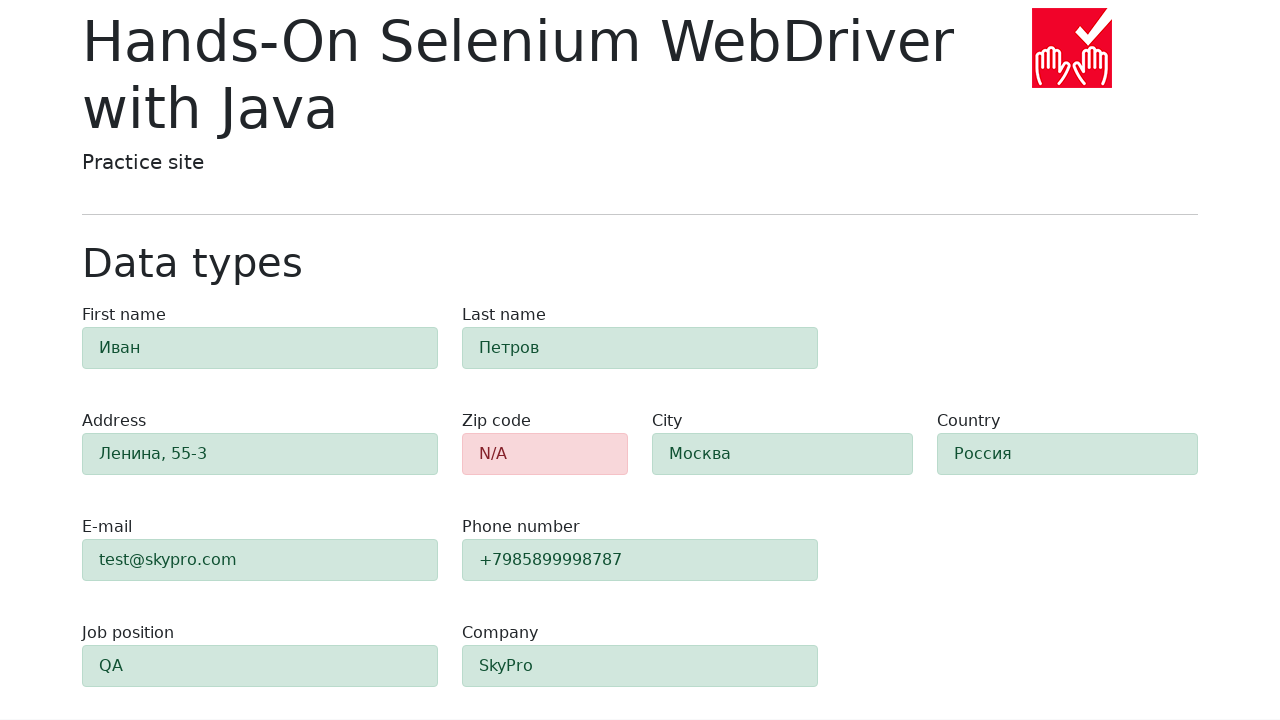

Verified country field has alert-success class
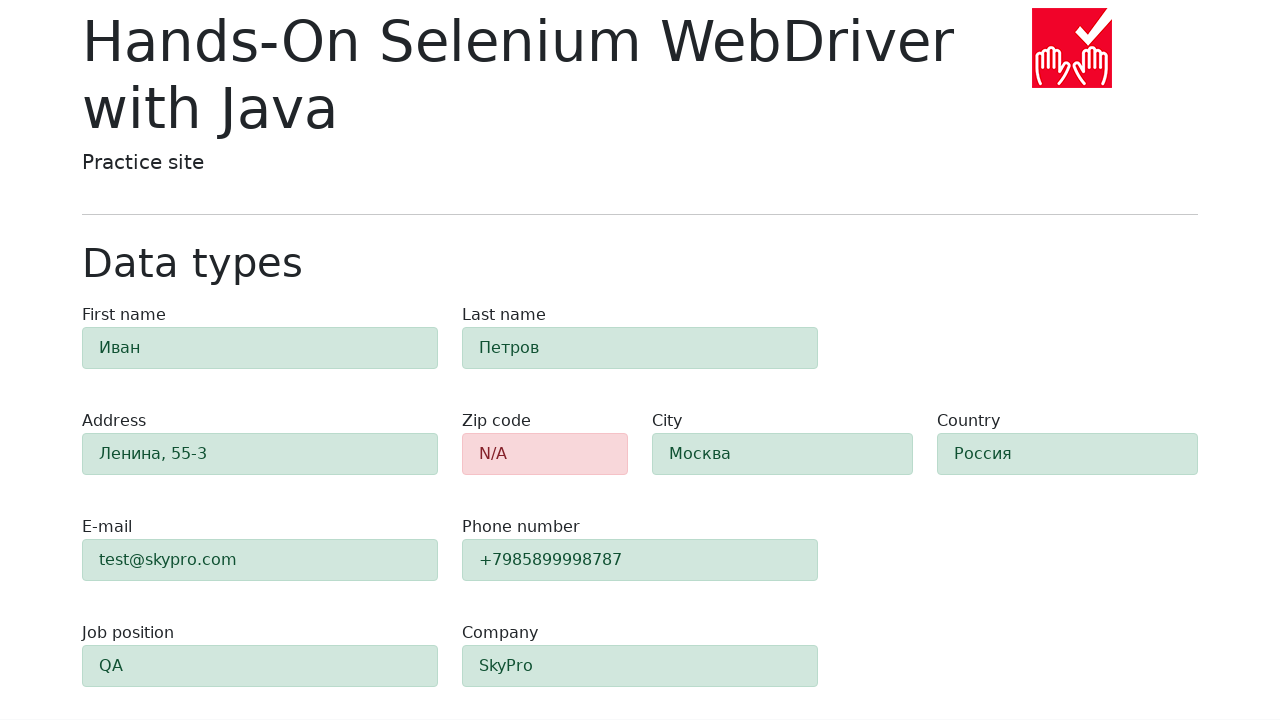

Verified e-mail field has alert-success class
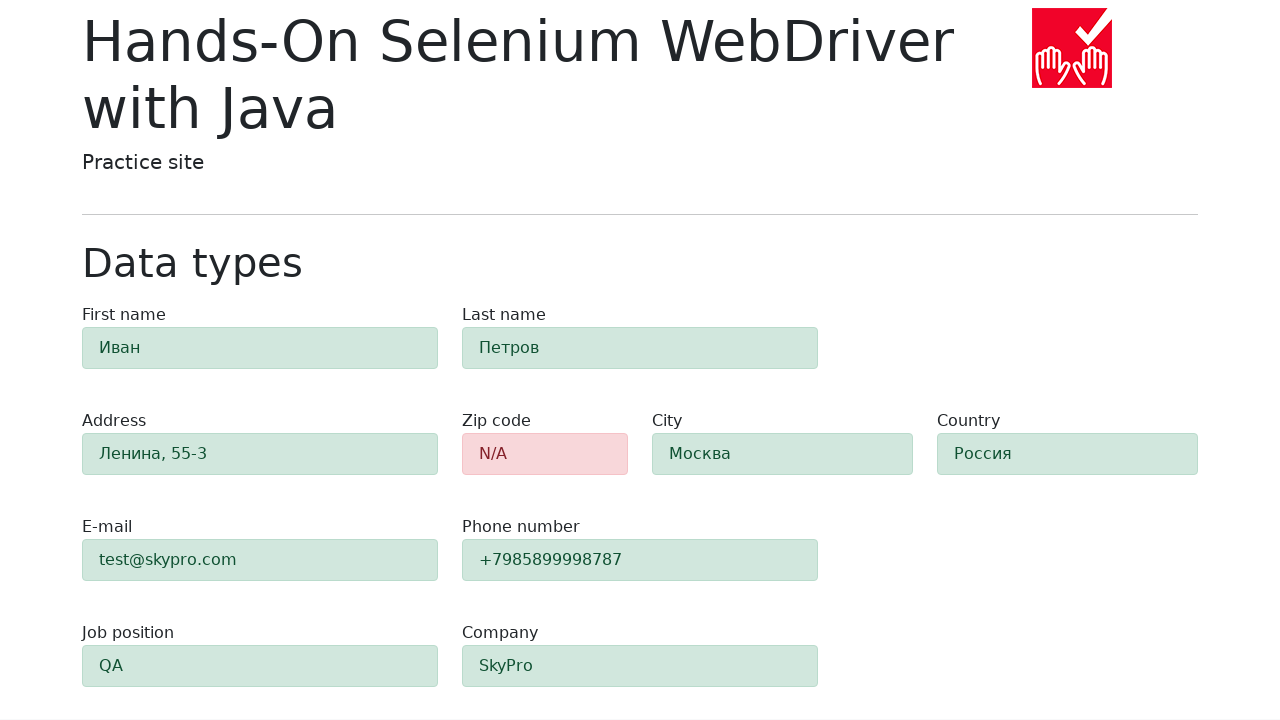

Verified phone field has alert-success class
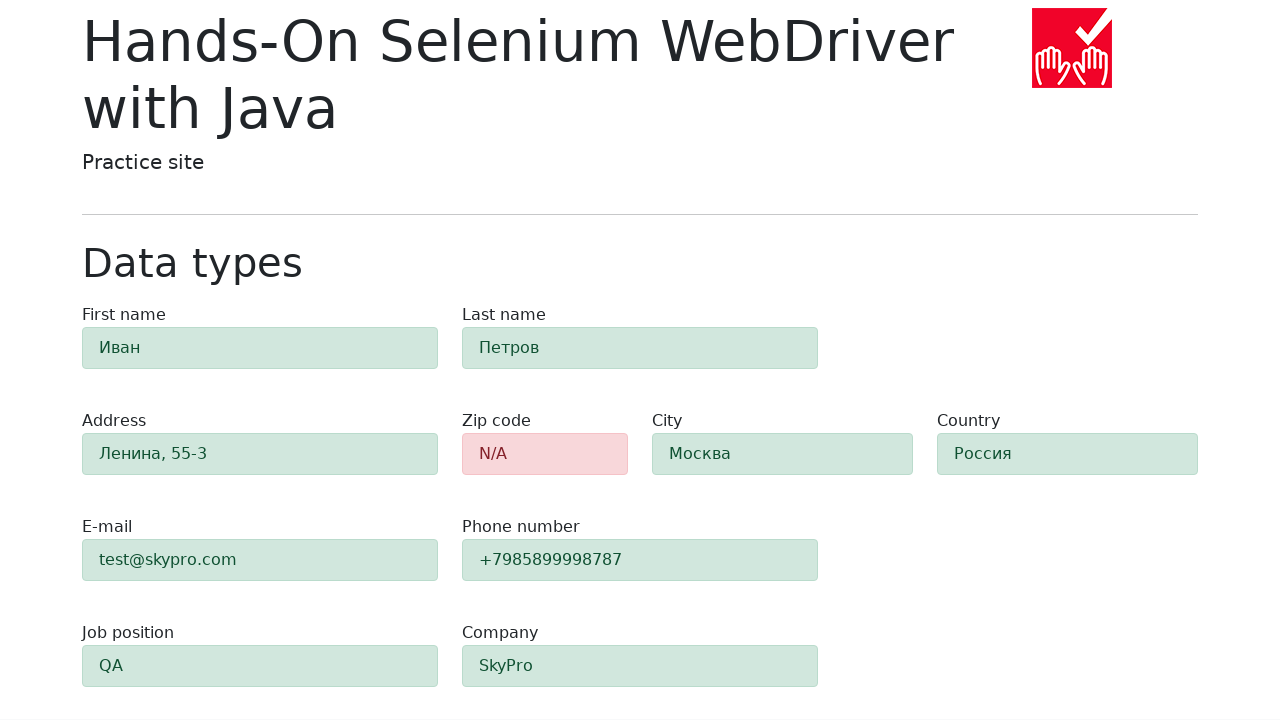

Verified job-position field has alert-success class
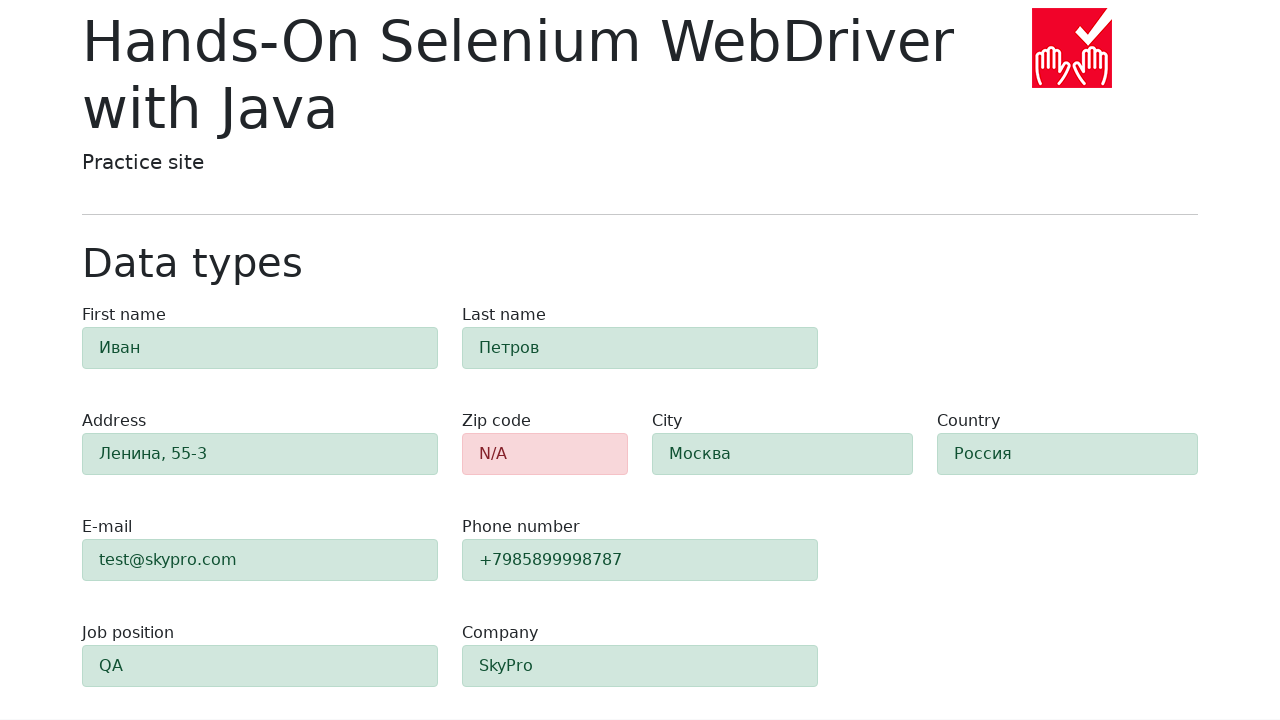

Verified company field has alert-success class
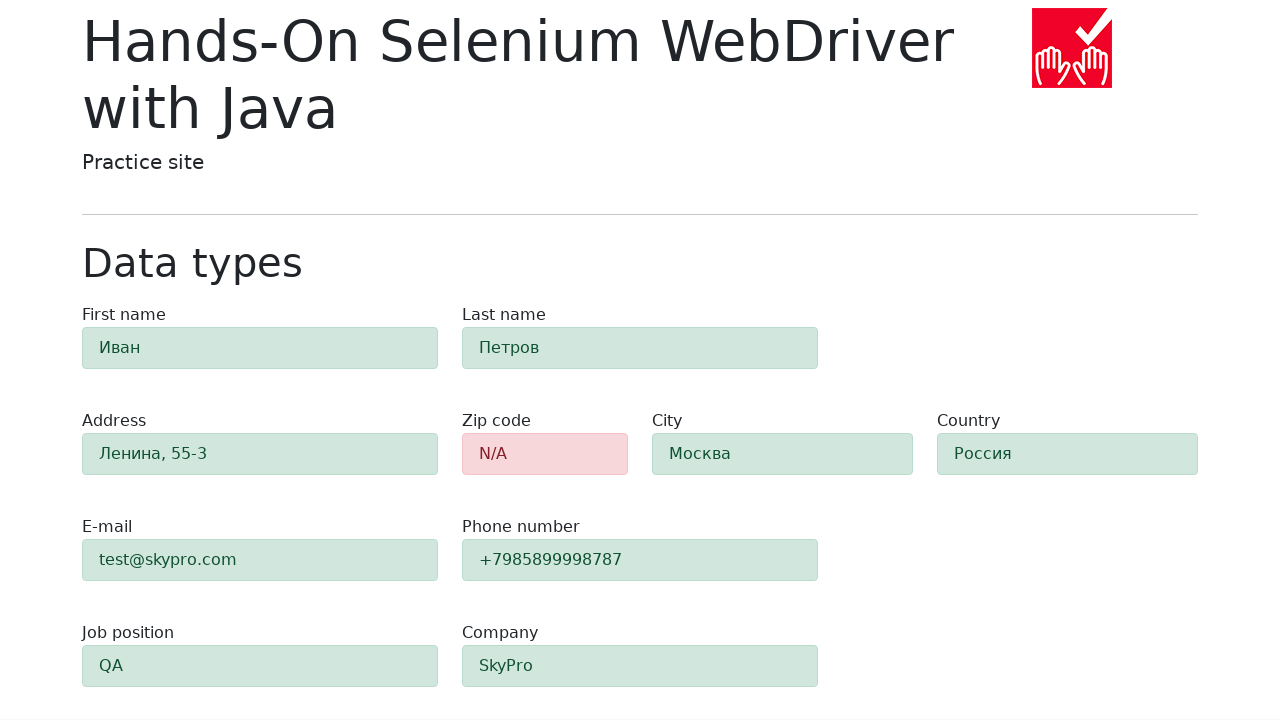

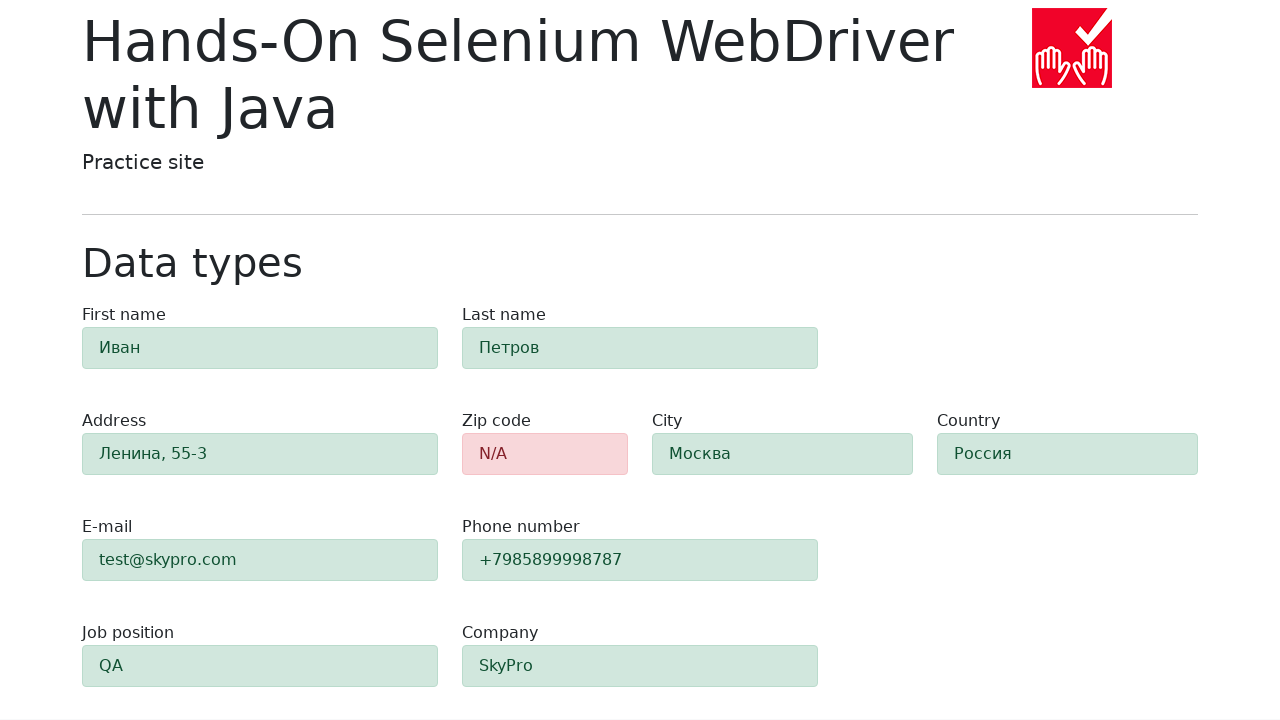